Tests JavaScript alert handling including simple, confirm, and prompt alerts

Starting URL: https://the-internet.herokuapp.com/

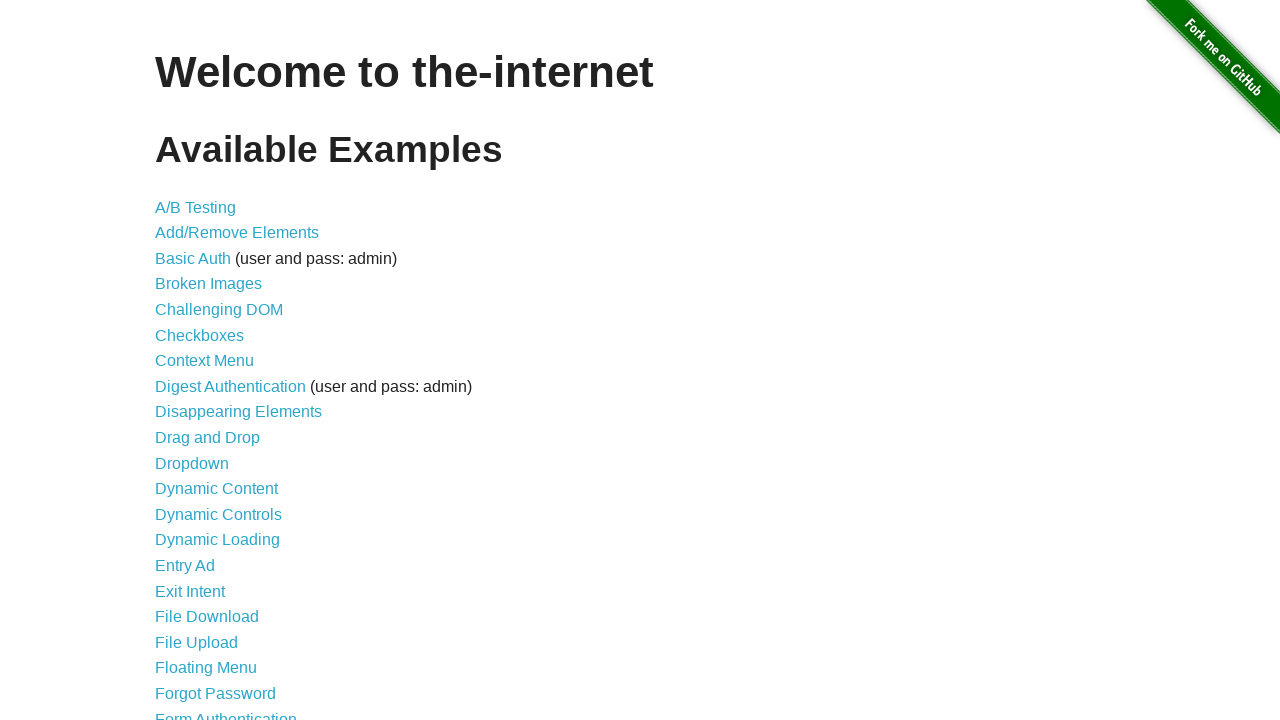

Clicked on JavaScript Alerts link at (214, 361) on a[href='/javascript_alerts']
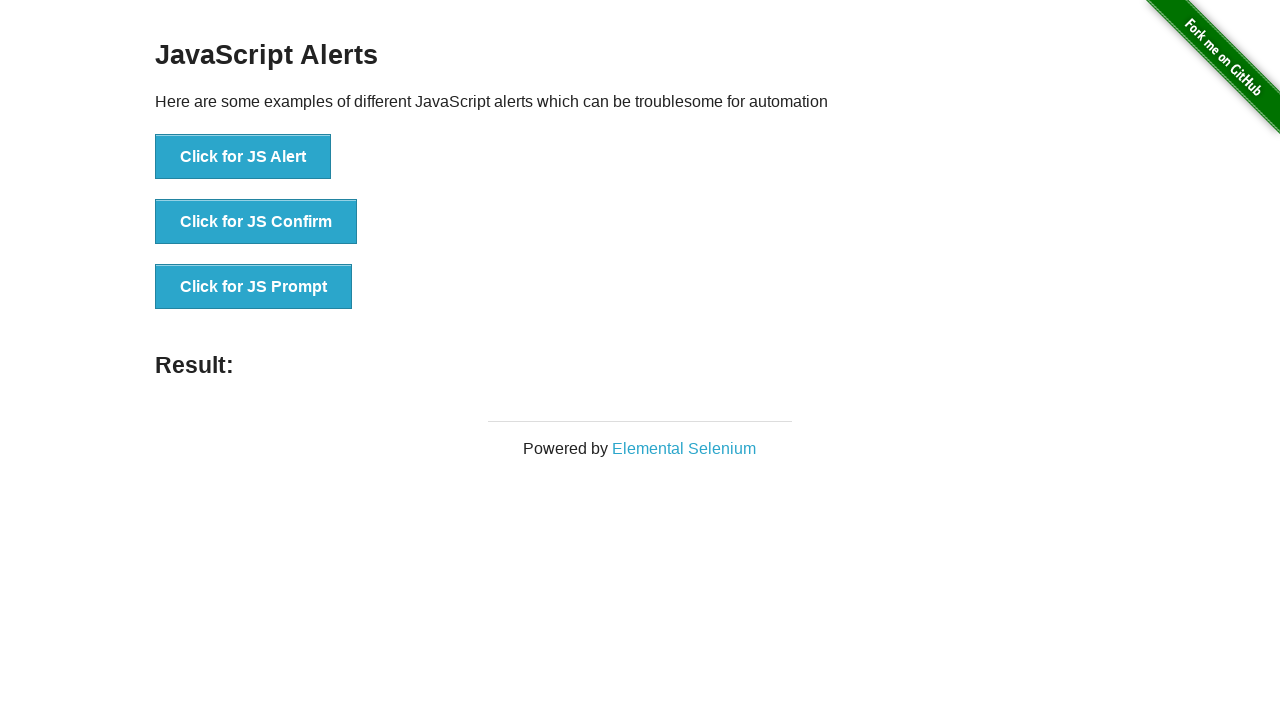

Registered dialog handler to accept alerts
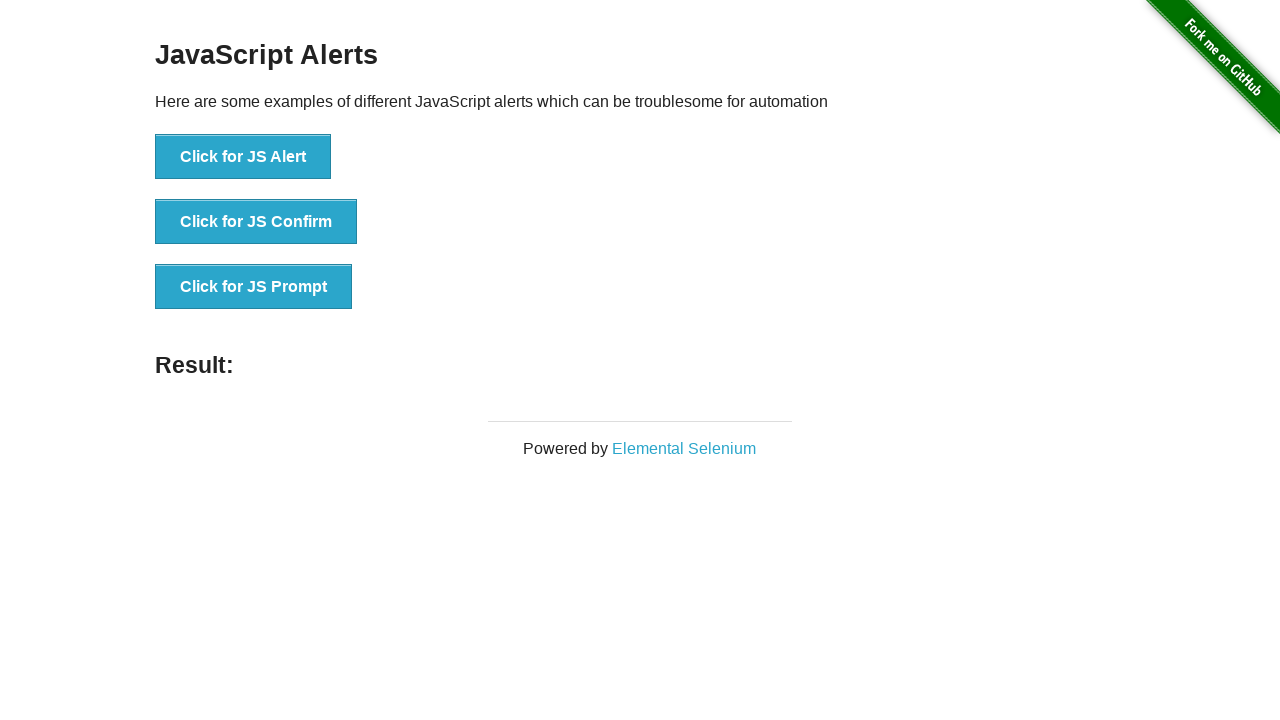

Clicked button to trigger simple alert at (243, 157) on button[onclick='jsAlert()']
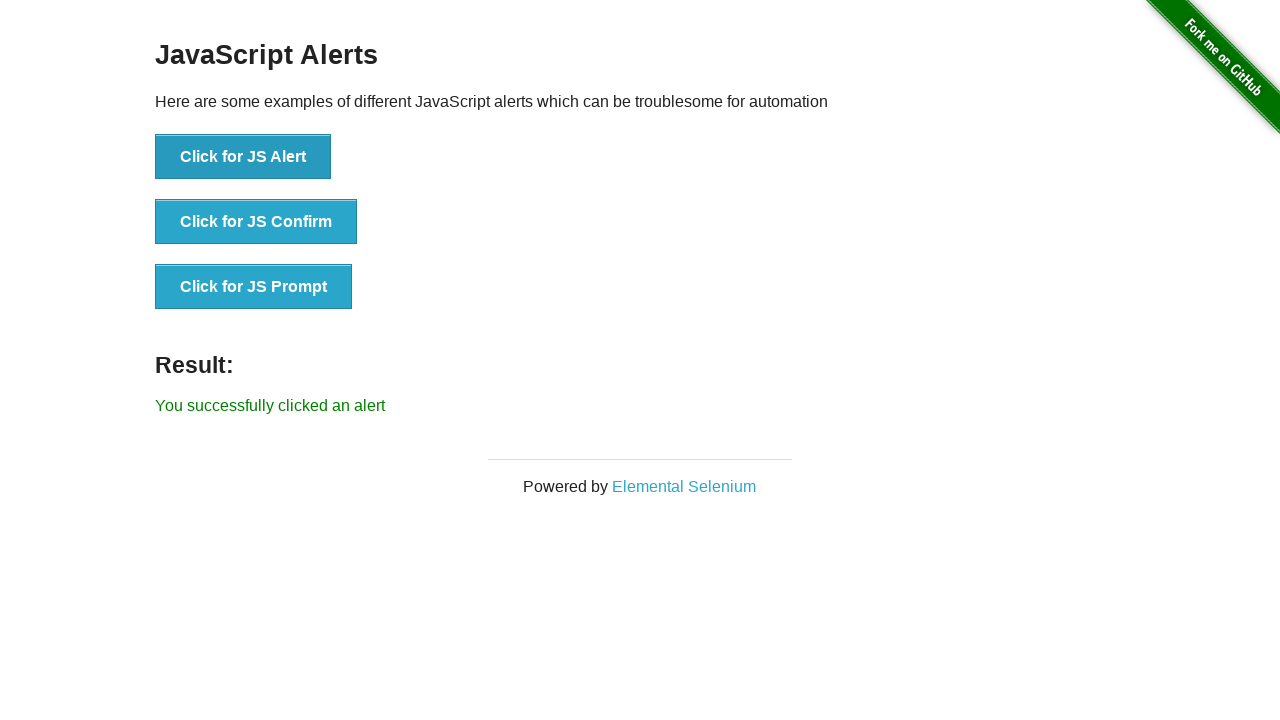

Clicked button to trigger confirm alert at (256, 222) on button[onclick='jsConfirm()']
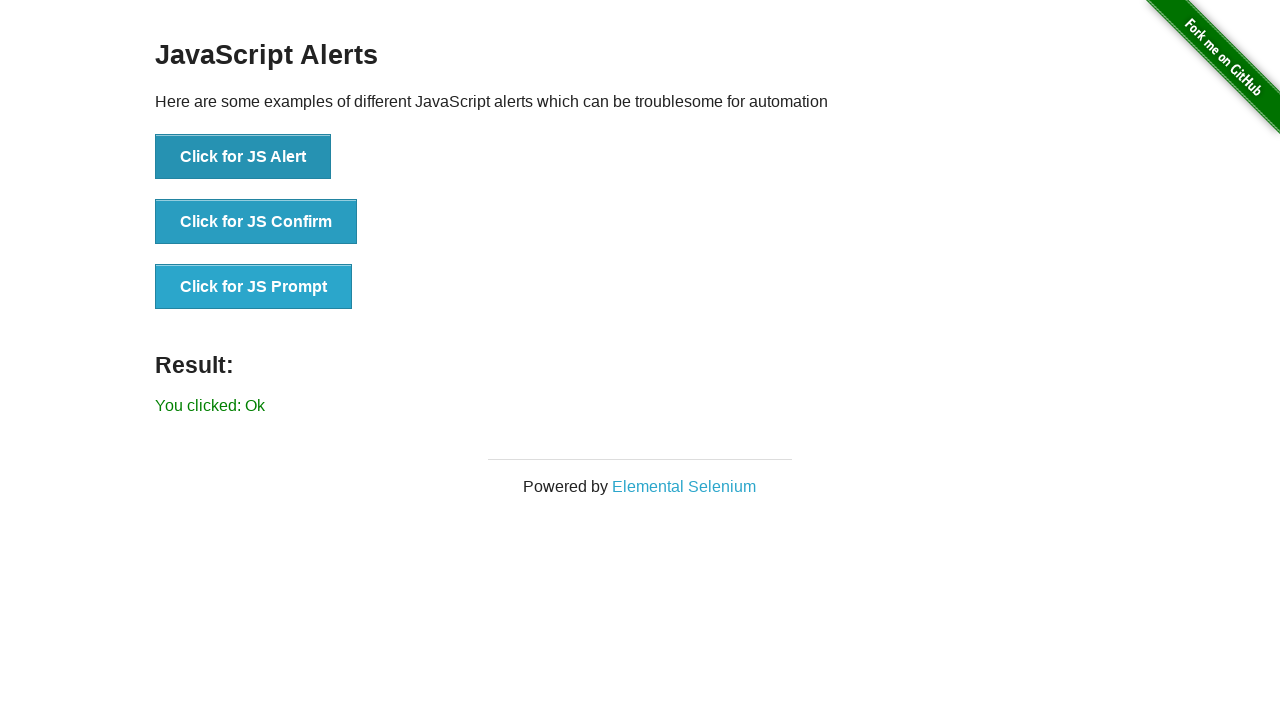

Registered one-time dialog handler to accept prompt with 'Hi!' input
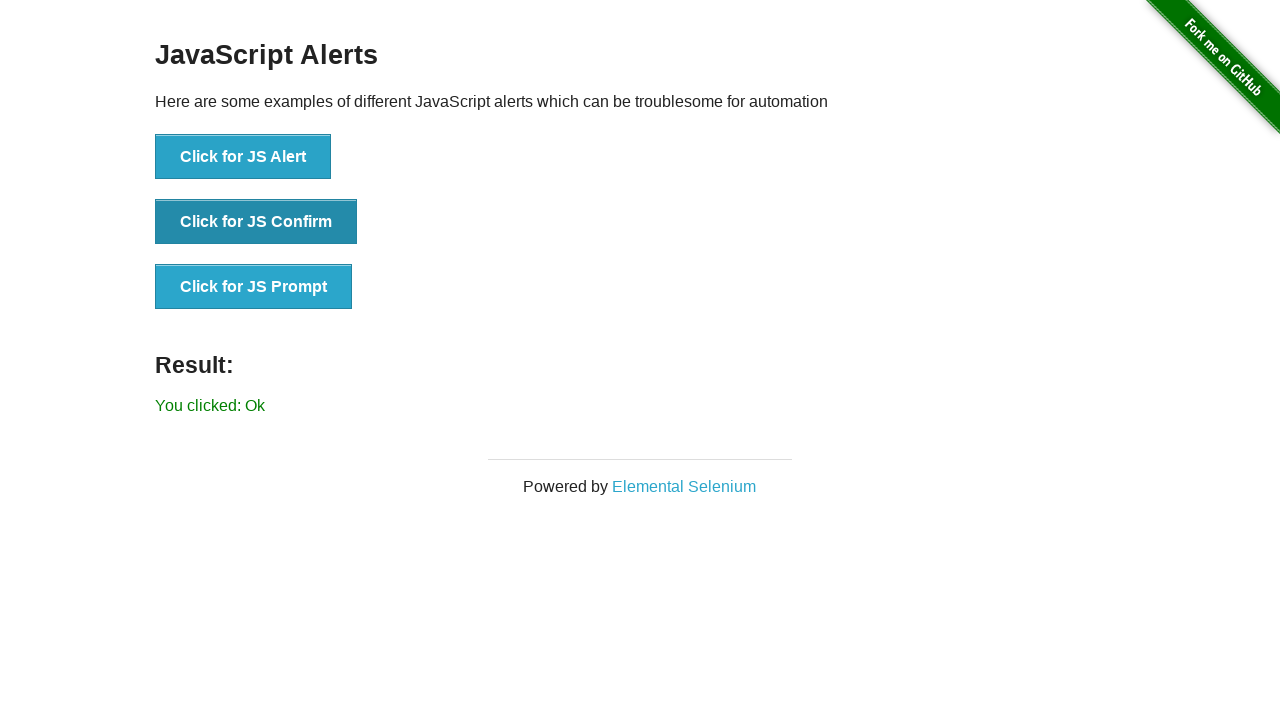

Clicked button to trigger prompt alert at (254, 287) on button[onclick='jsPrompt()']
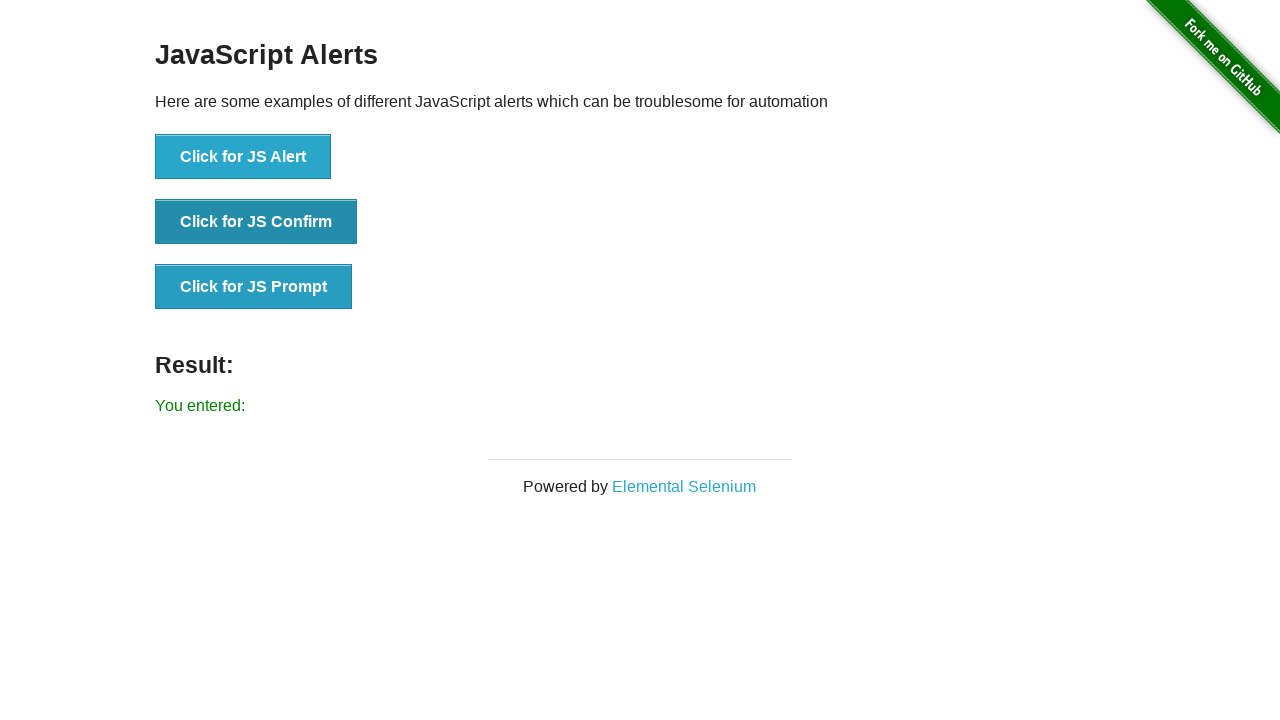

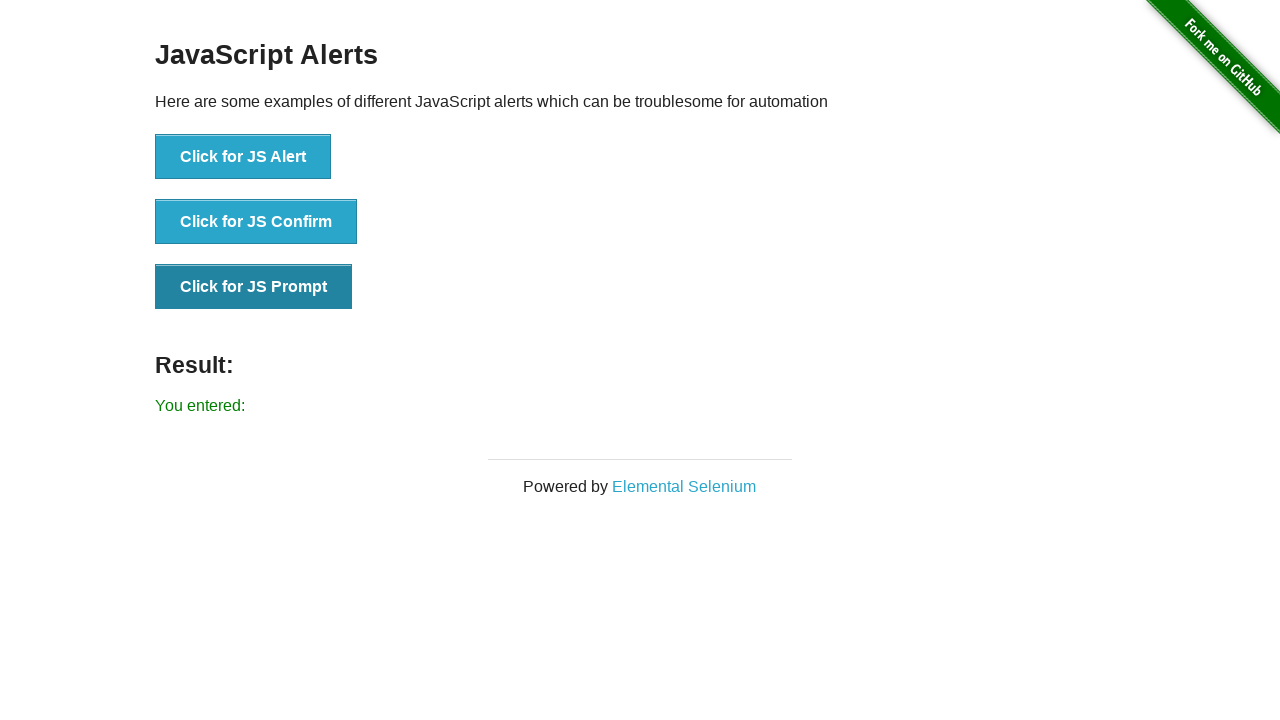